Tests multi-select dropdown functionality by selecting multiple options using different methods (visible text, index, value) and then deselecting one option

Starting URL: https://v1.training-support.net/selenium/selects

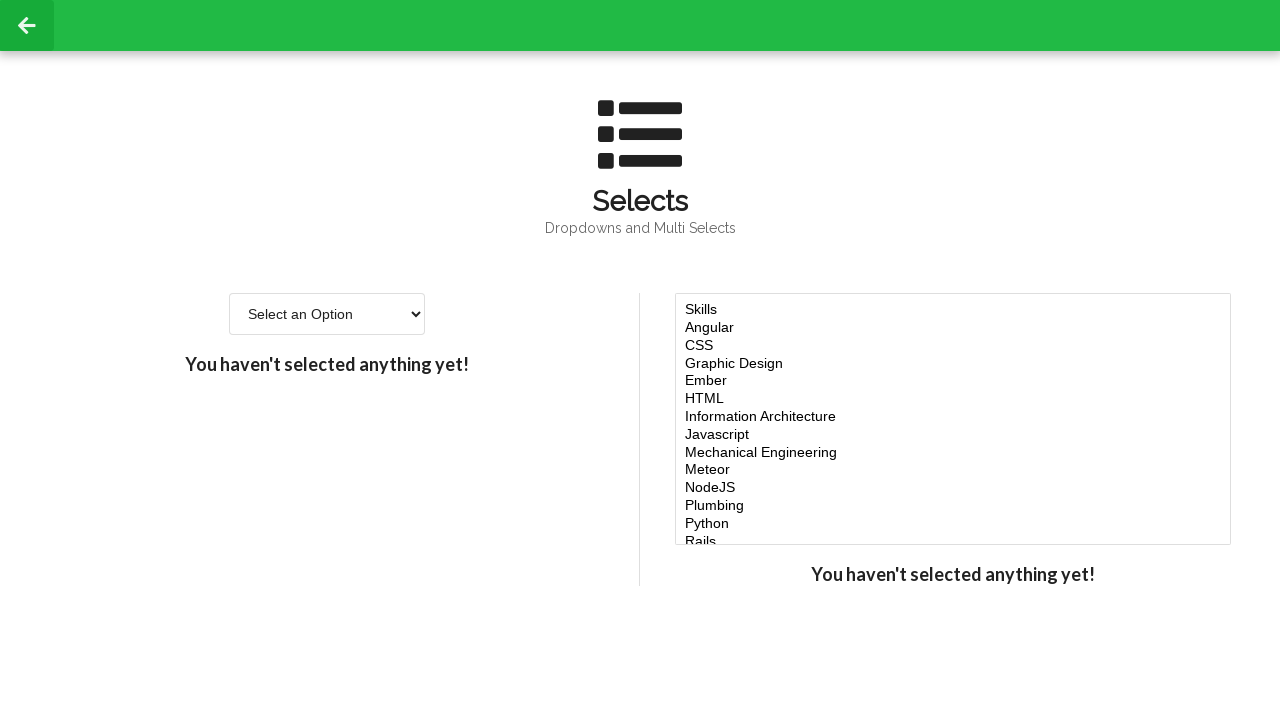

Selected 'Javascript' option by visible text in multi-select dropdown on #multi-select
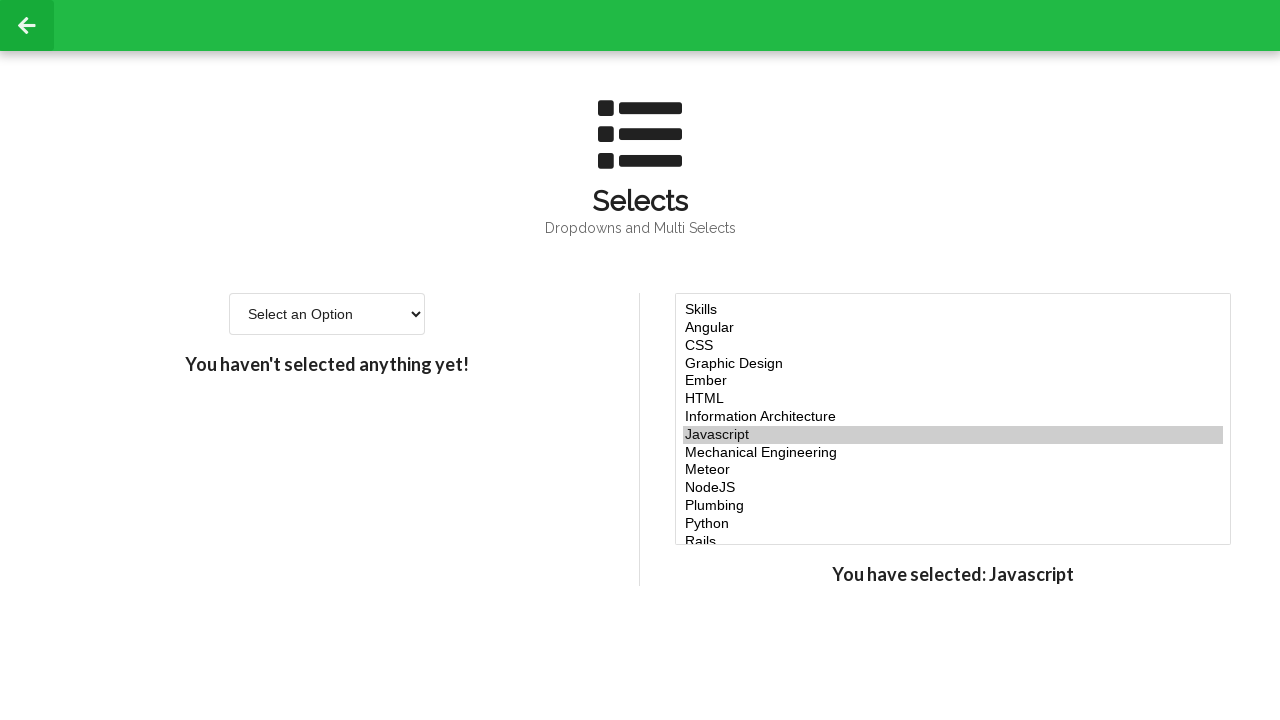

Selected options at indices 4, 5, 6 in multi-select dropdown on #multi-select
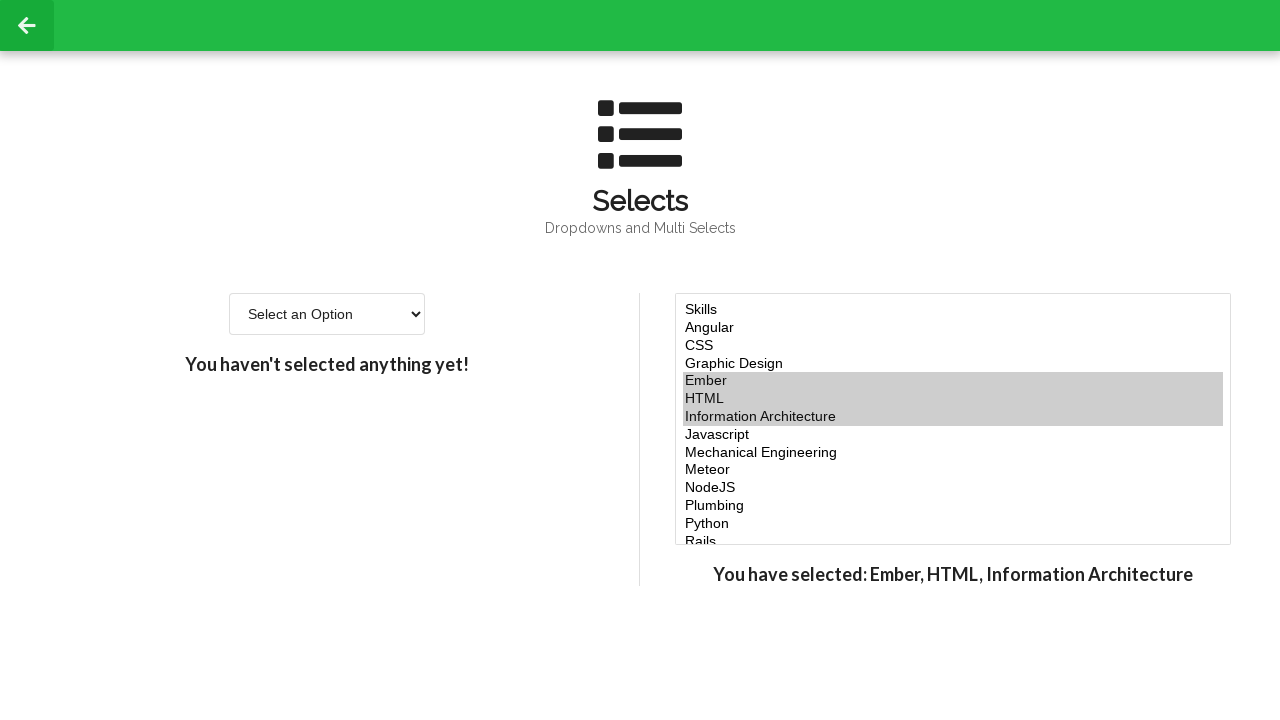

Selected option with value 'node' in multi-select dropdown on #multi-select
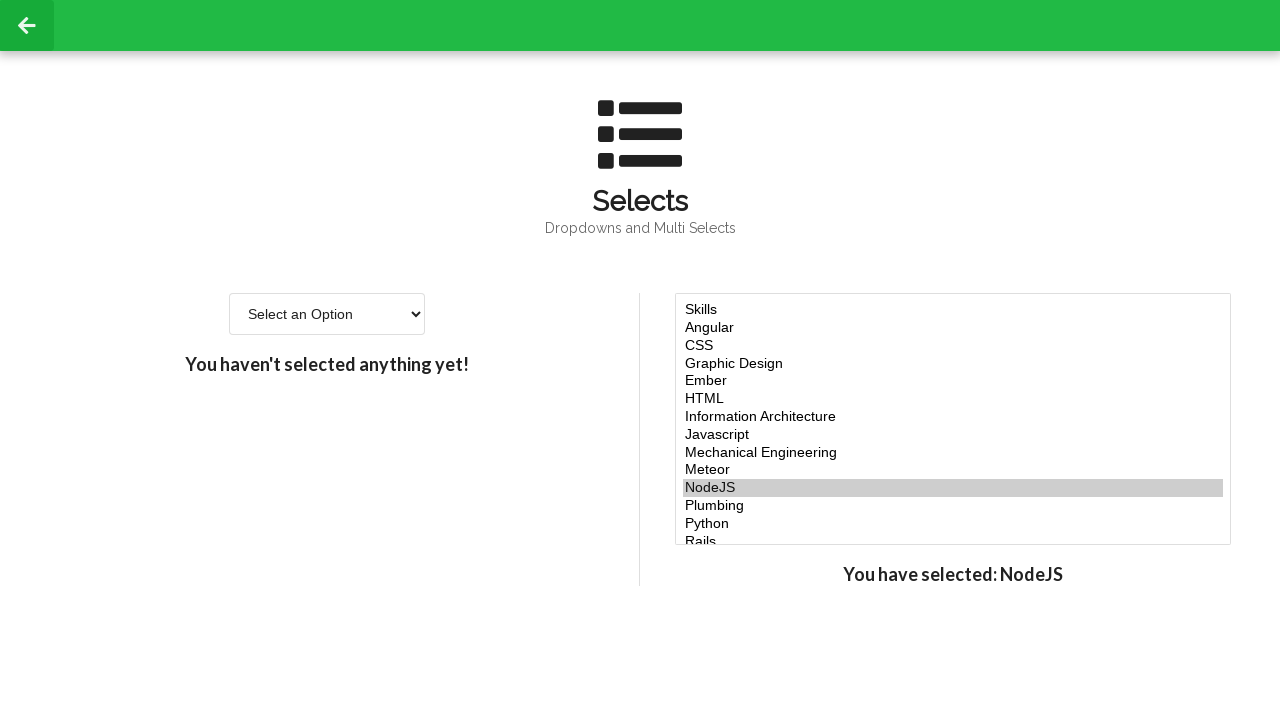

Deselected index 4 and reconfigured selections using JavaScript evaluation
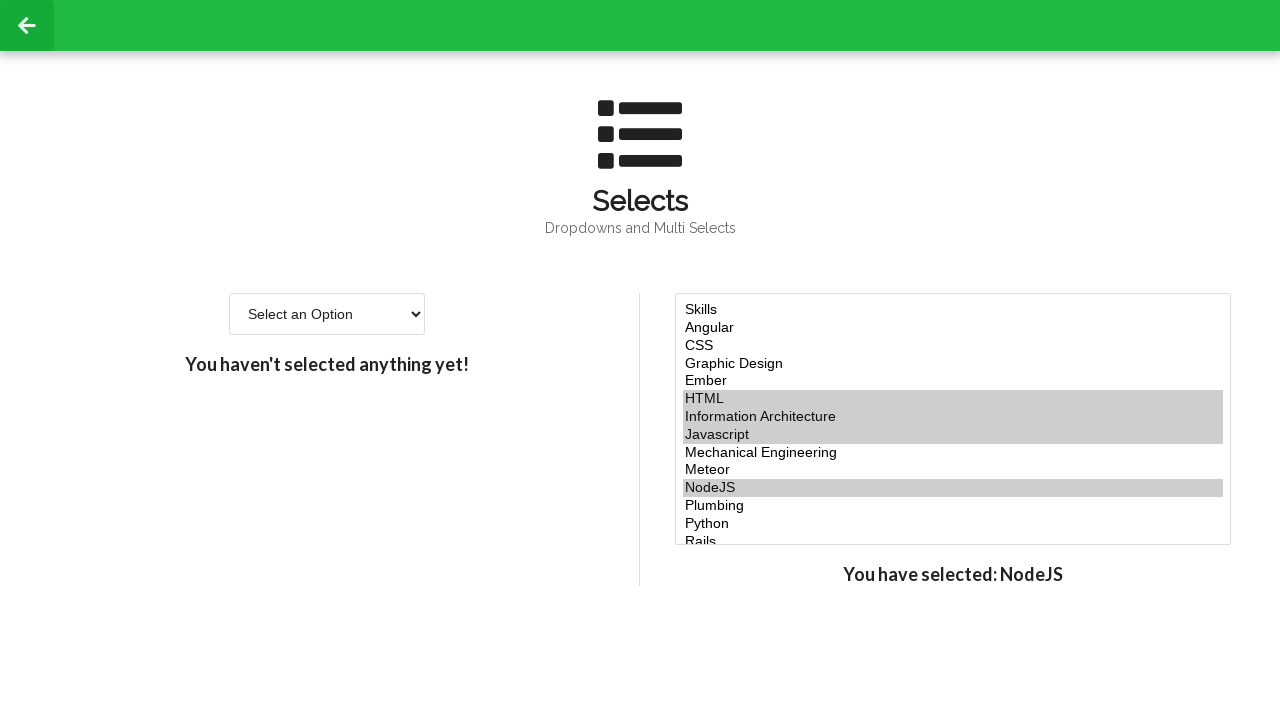

Waited 500ms to allow selections to be fully applied
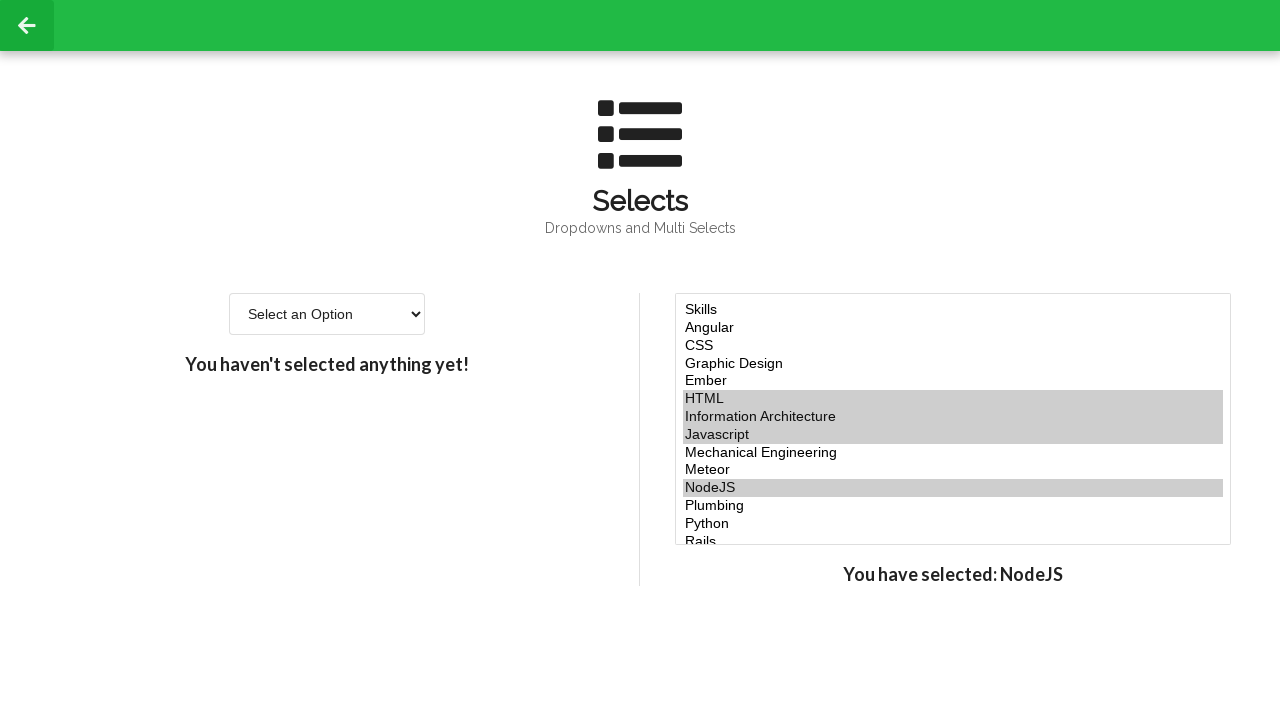

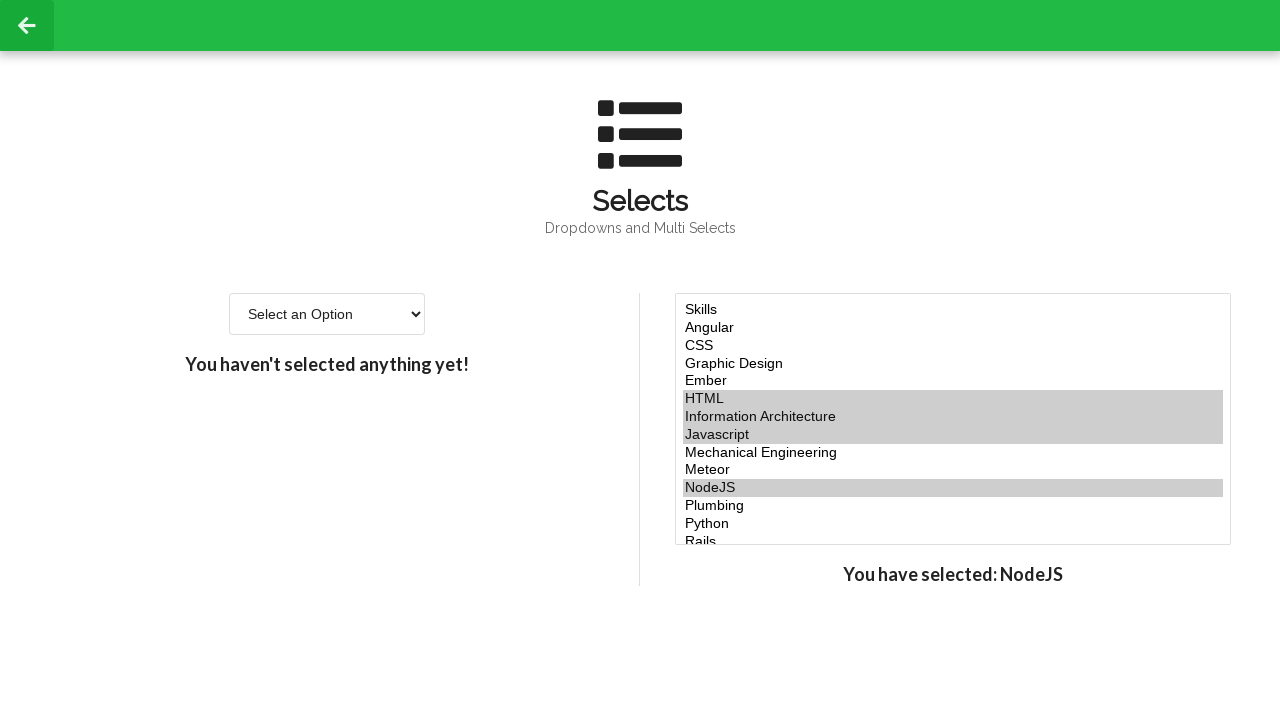